Tests filling out the first name, last name, and email fields on a practice form

Starting URL: https://demoqa.com/automation-practice-form

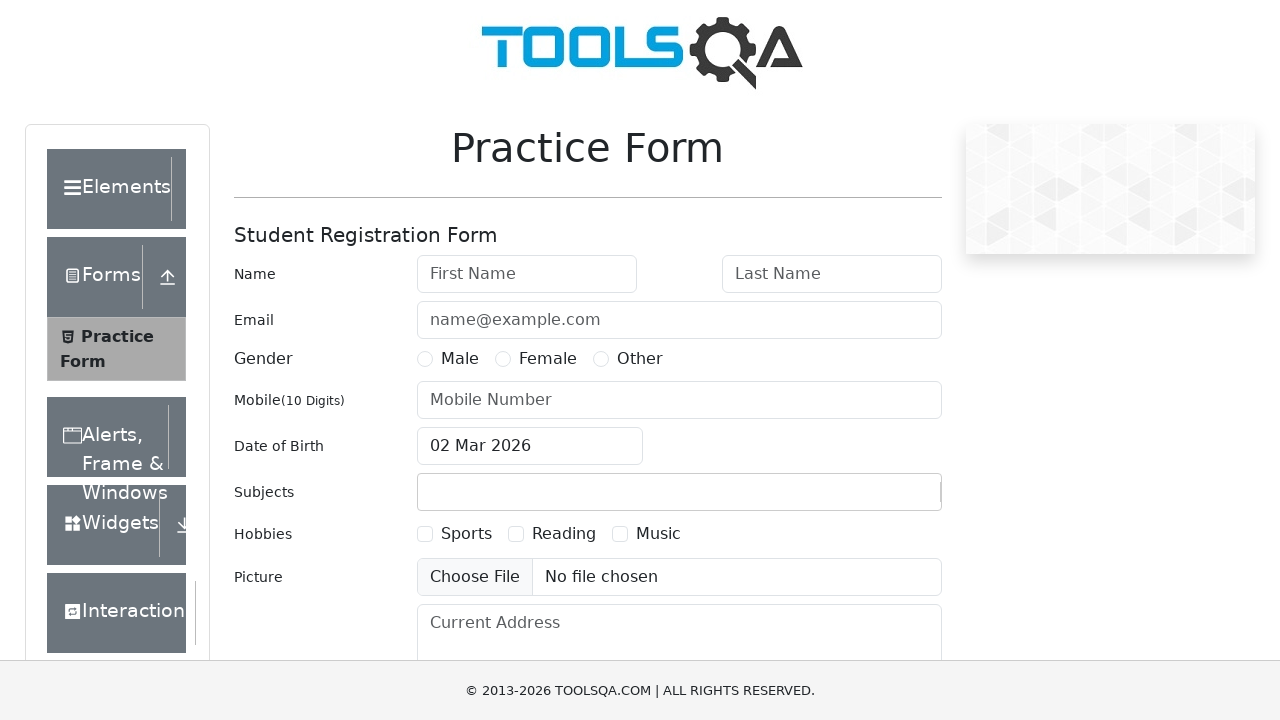

Practice Form page loaded successfully
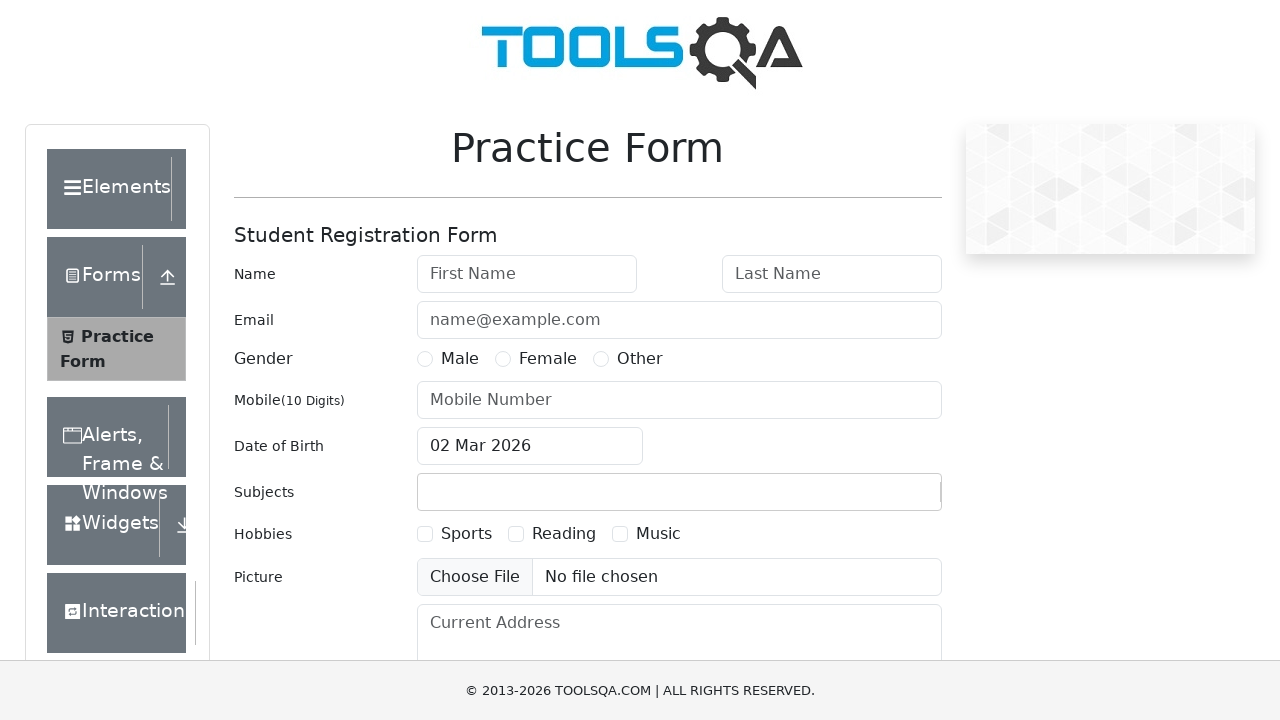

Filled first name field with 'Ana' on internal:attr=[placeholder="First Name"i]
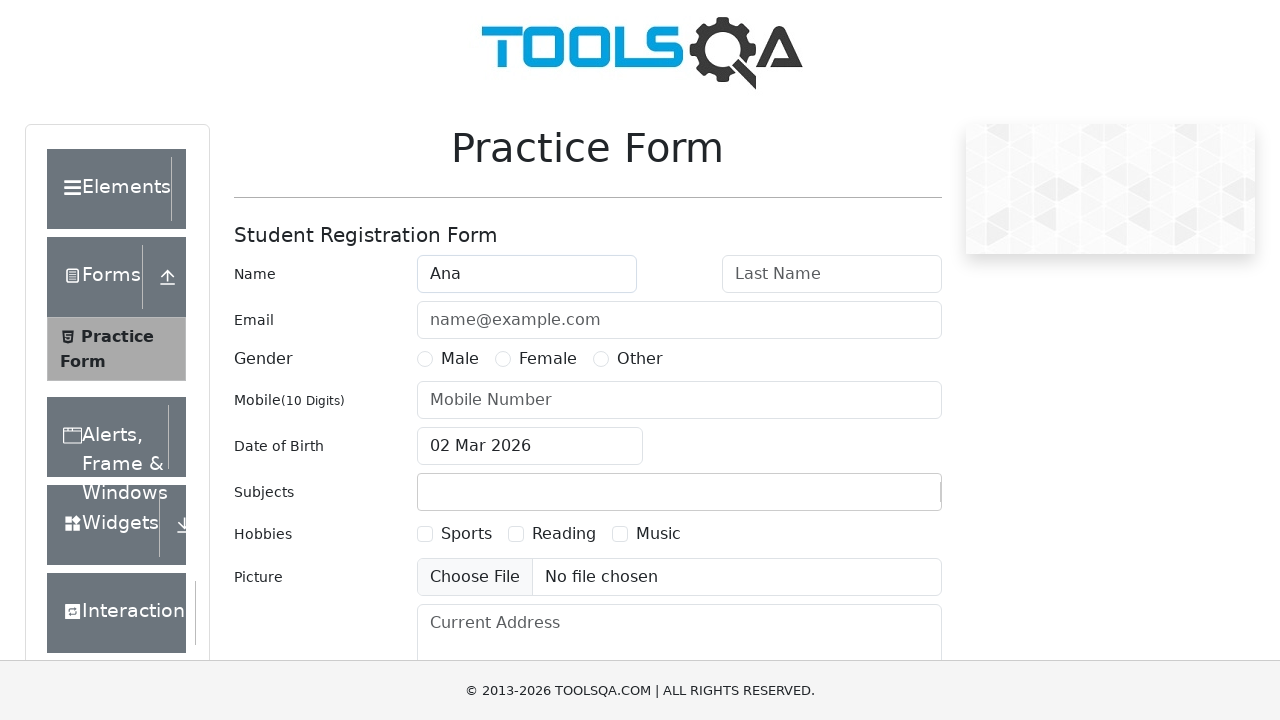

Filled last name field with 'Banana' on internal:attr=[placeholder="Last Name"i]
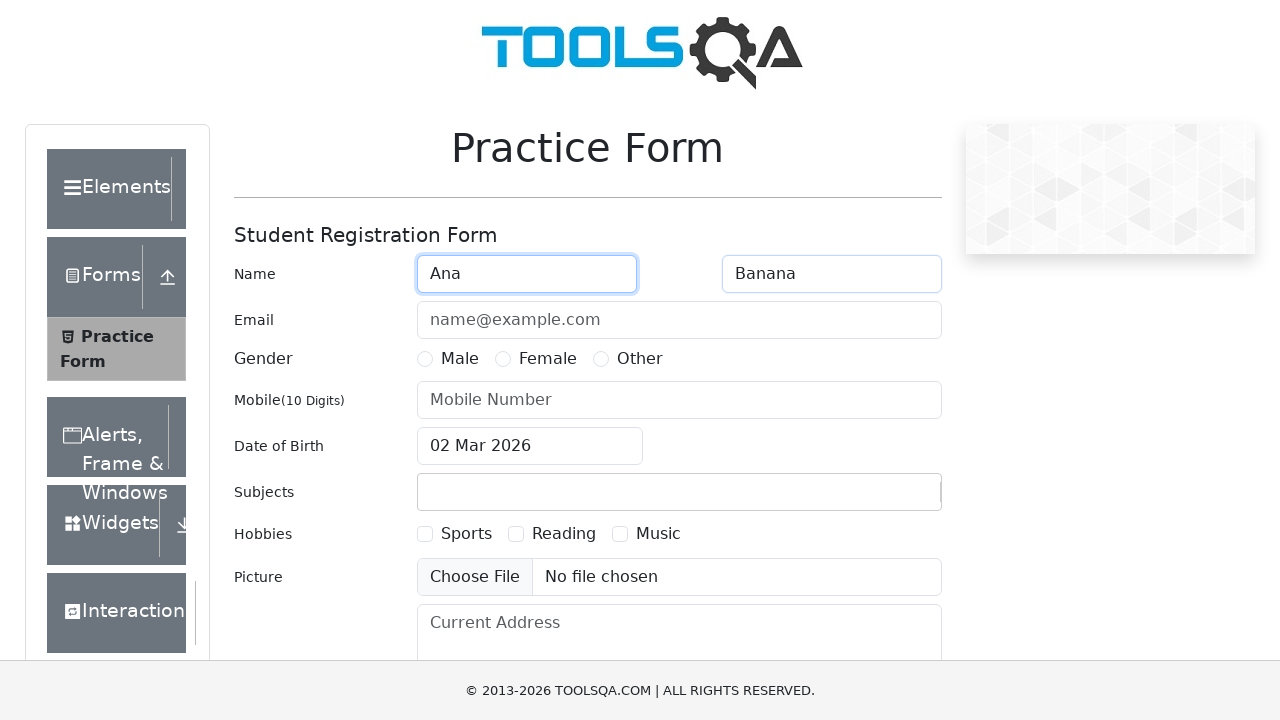

Filled email field with 'anabanana@gmail.com' on internal:attr=[placeholder="name@example.com"i]
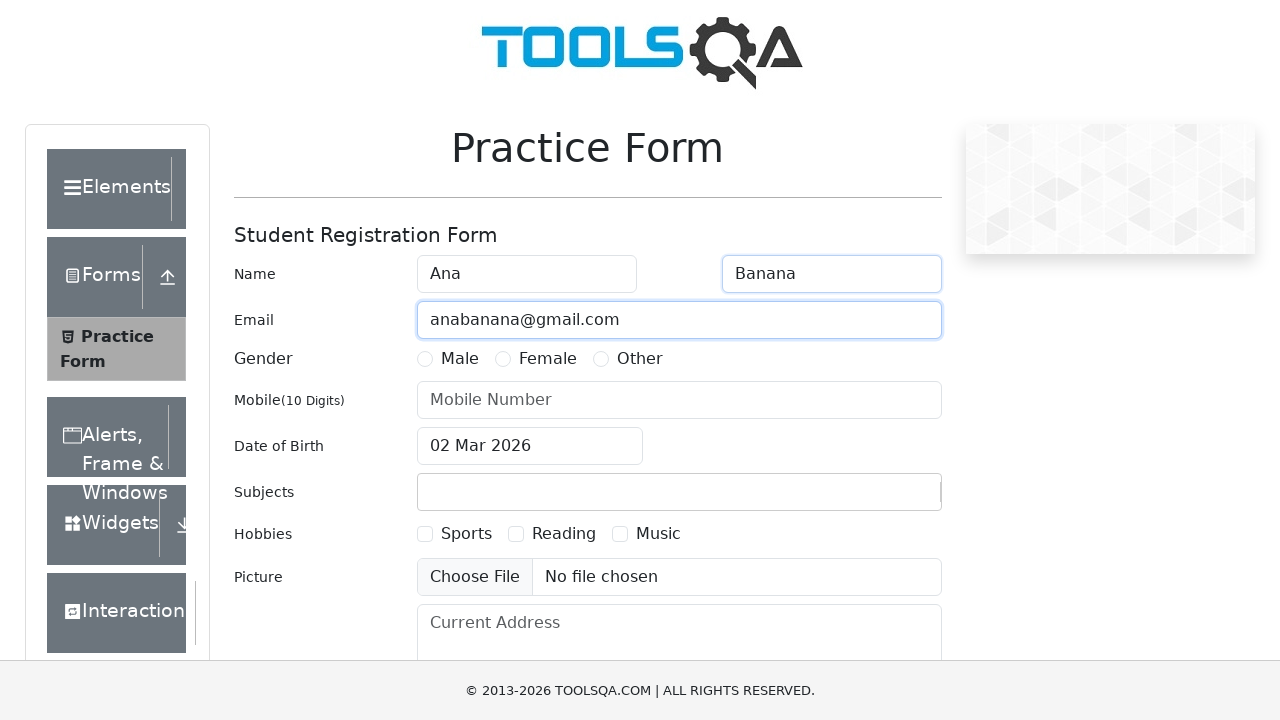

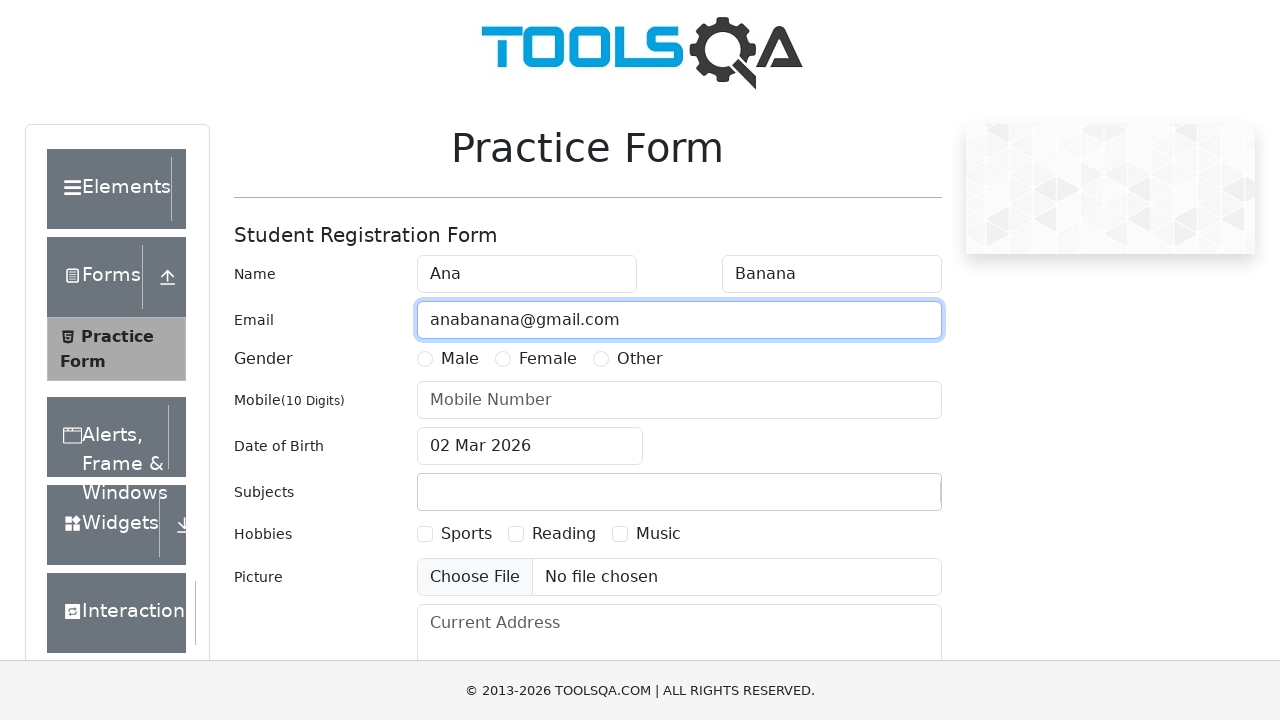